Tests checkbox interaction by navigating to a checkbox demo page and toggling the first checkbox

Starting URL: https://the-internet.herokuapp.com/checkboxes

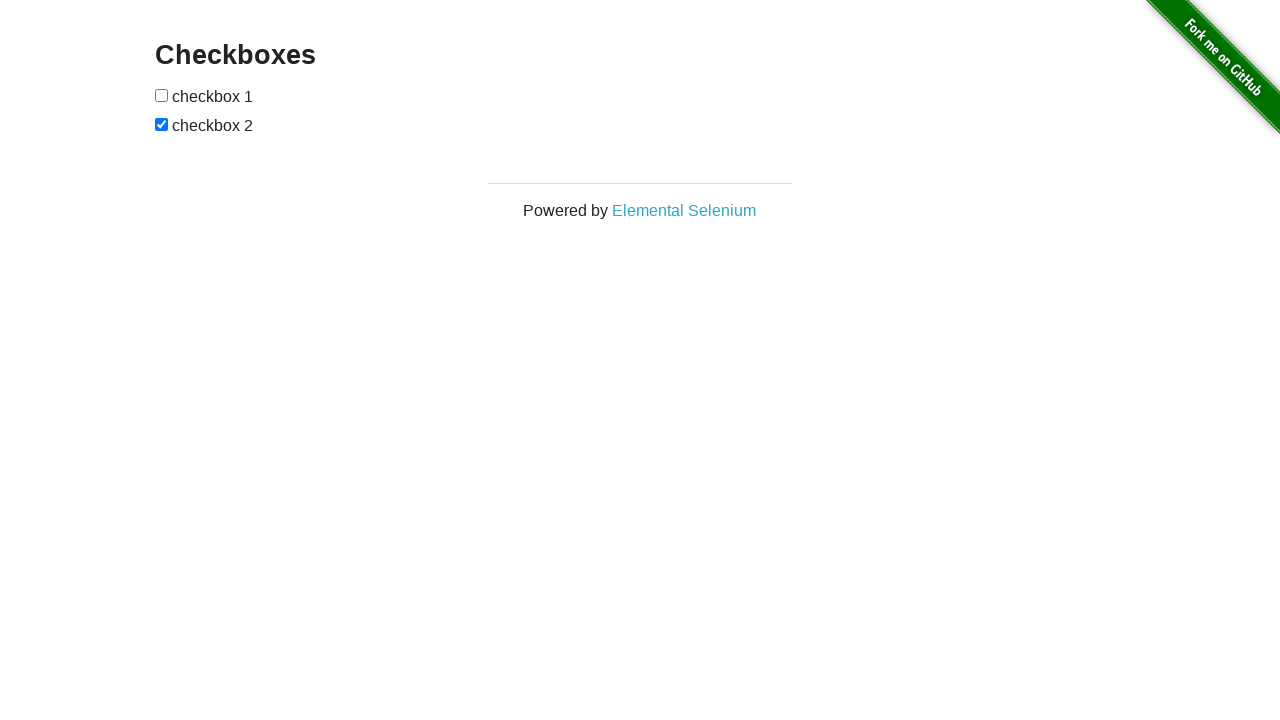

Navigated to checkbox demo page
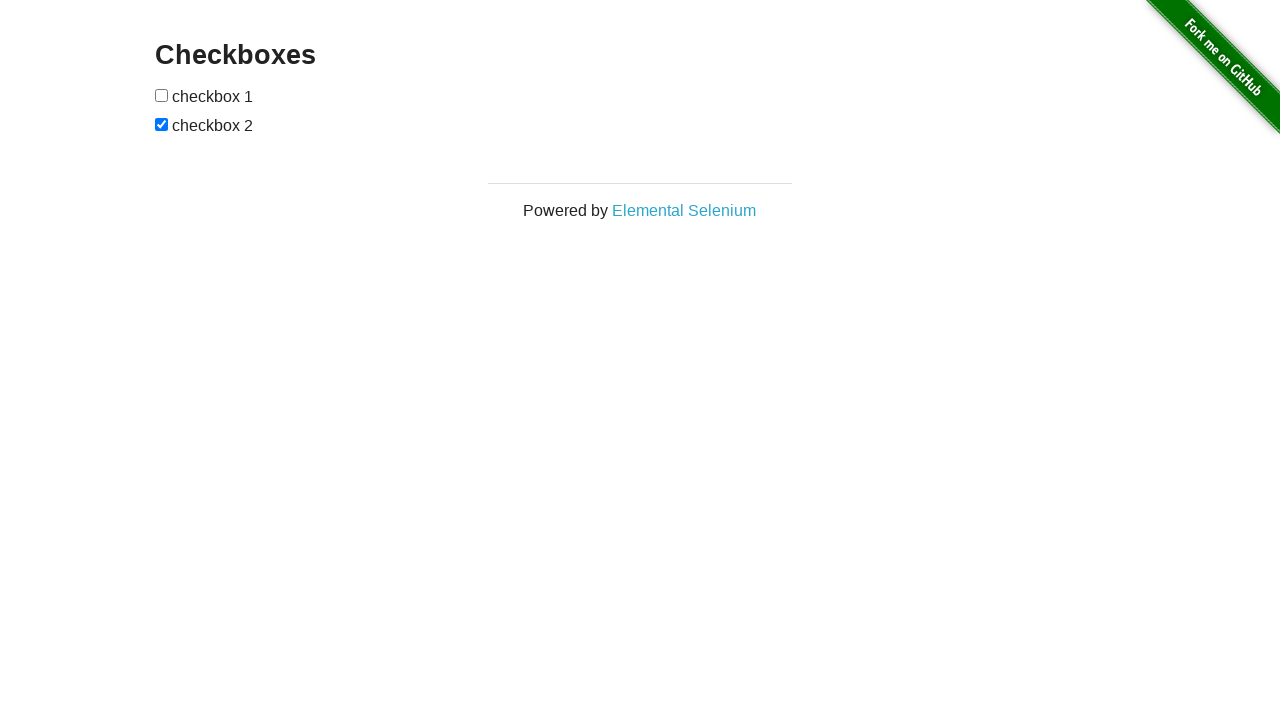

Clicked first checkbox to toggle its state at (162, 95) on xpath=//form/input[1]
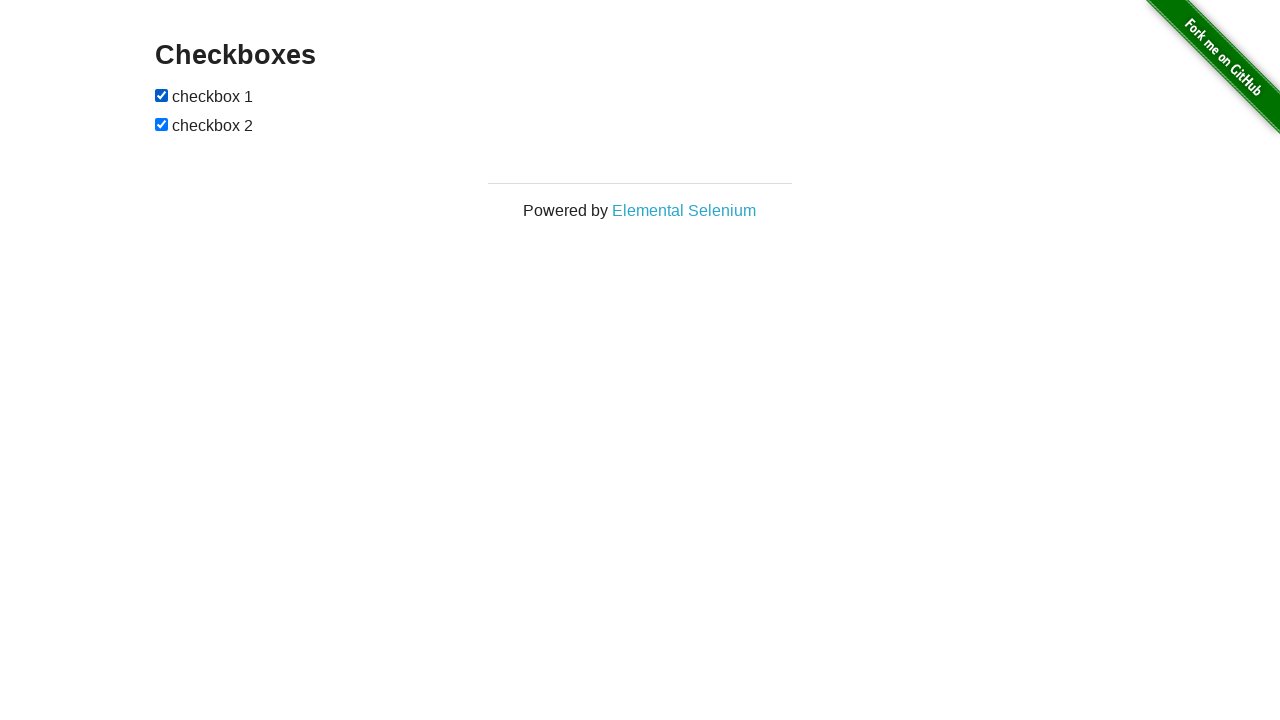

Verified second checkbox is present on the page
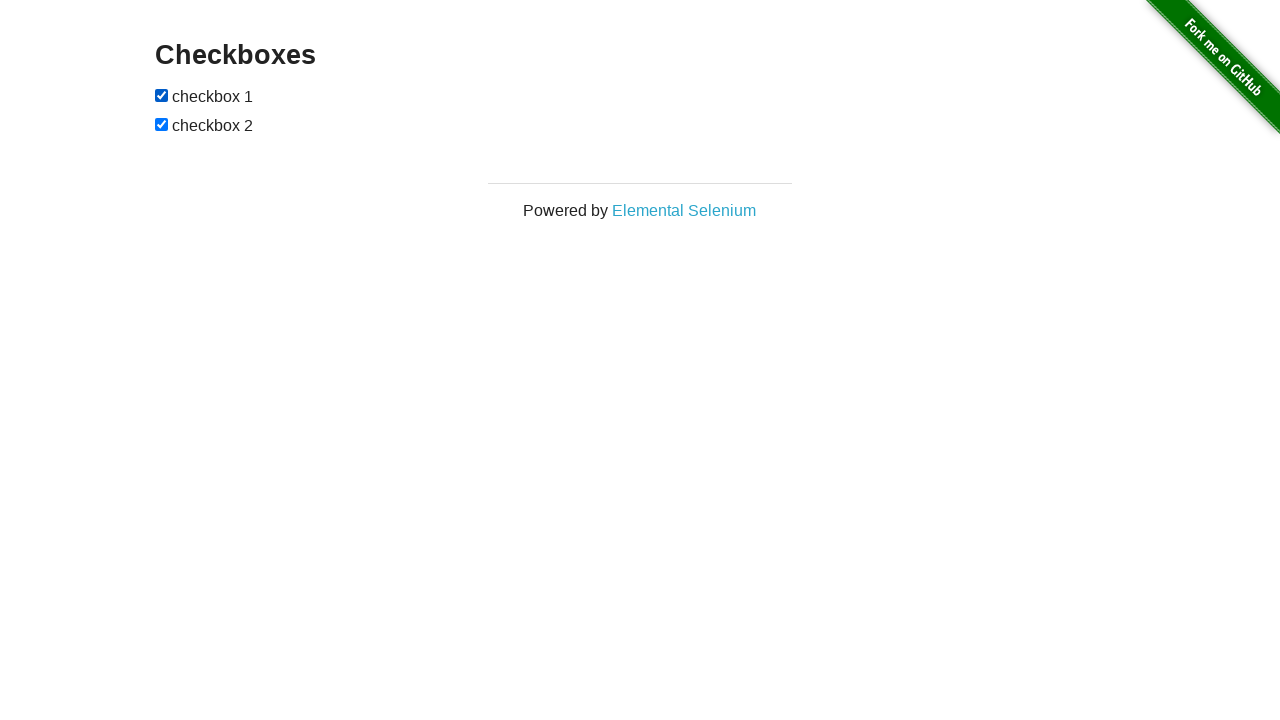

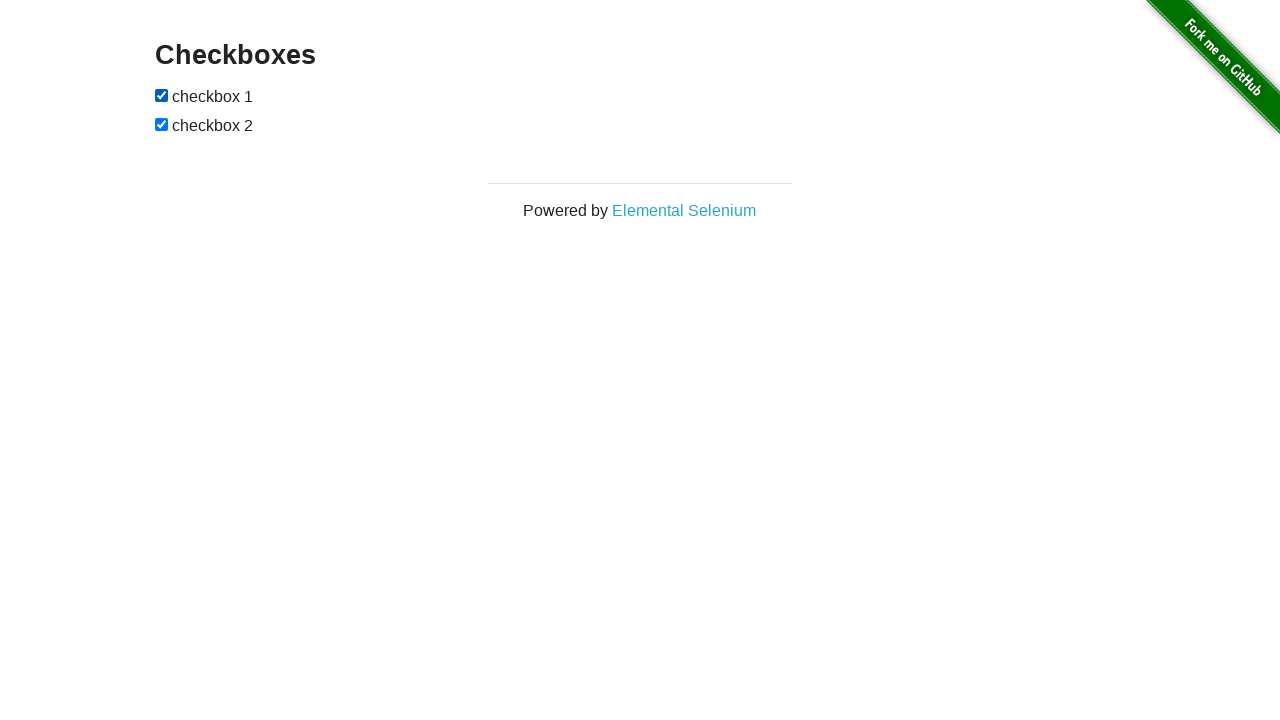